Tests alert handling functionality by clicking a button that triggers an alert and then accepting/dismissing the alert dialog

Starting URL: https://formy-project.herokuapp.com/switch-window

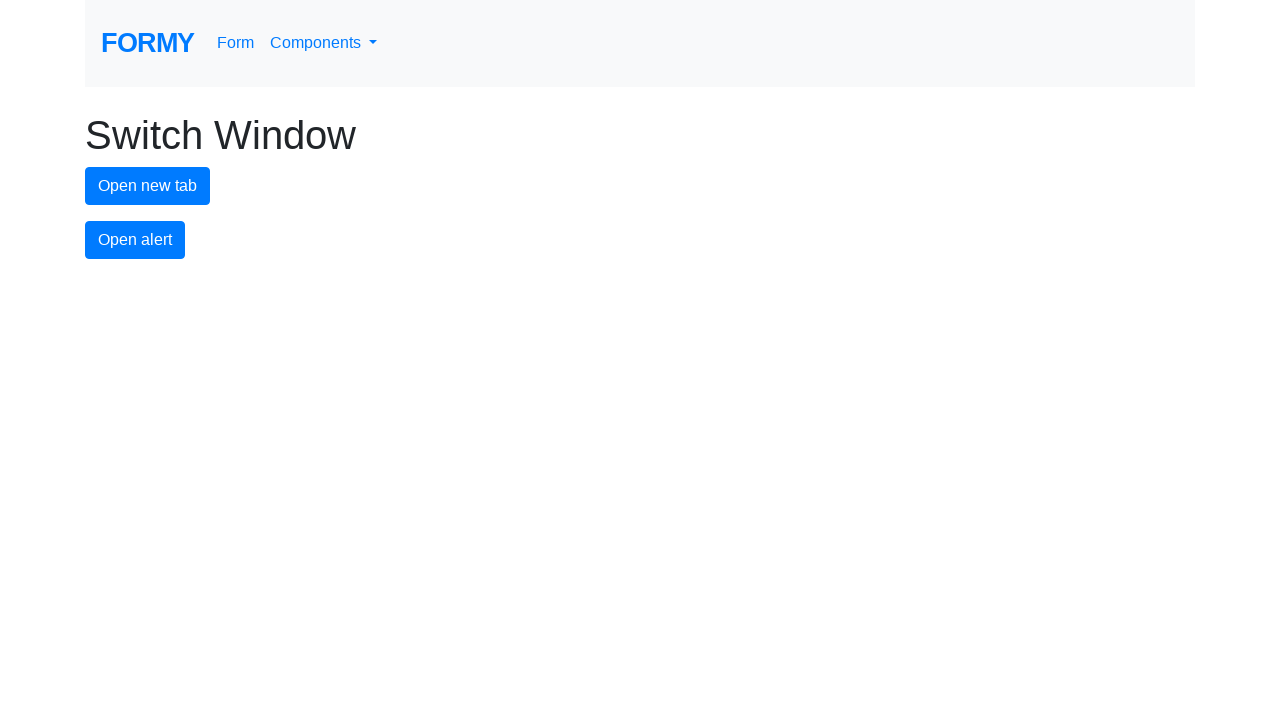

Clicked alert button to trigger alert dialog at (135, 240) on #alert-button
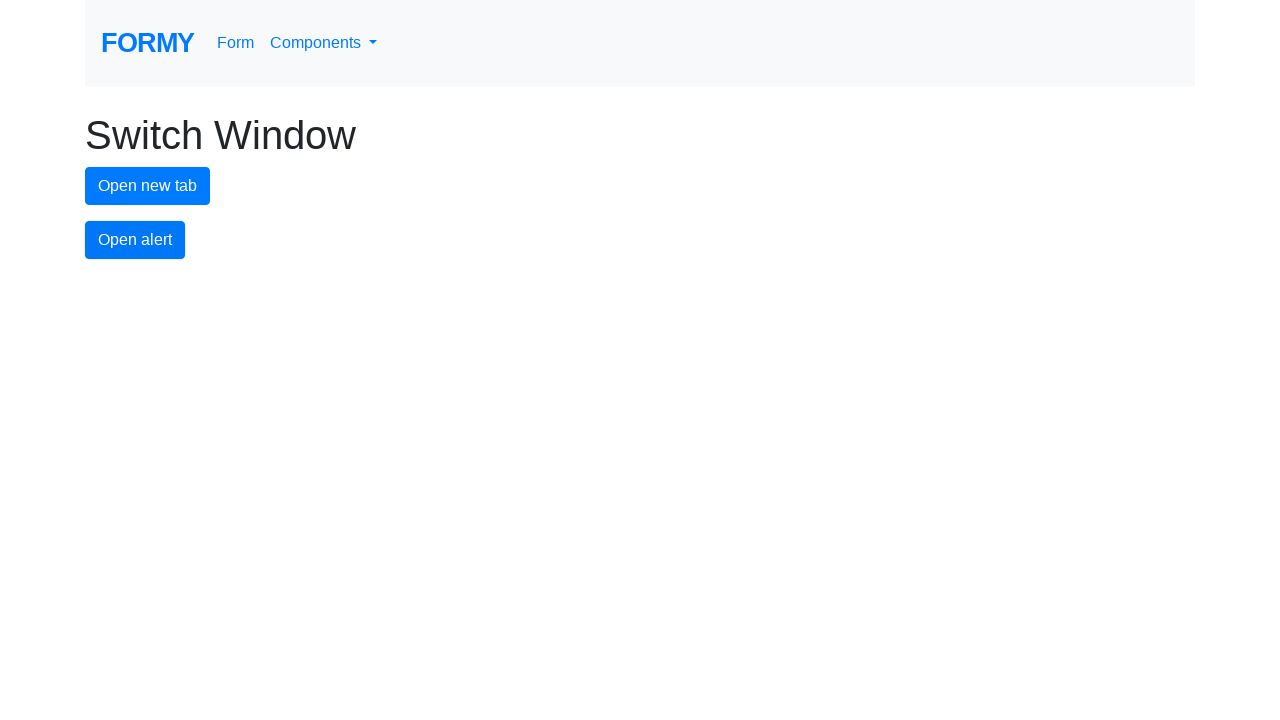

Set up dialog handler to accept alert
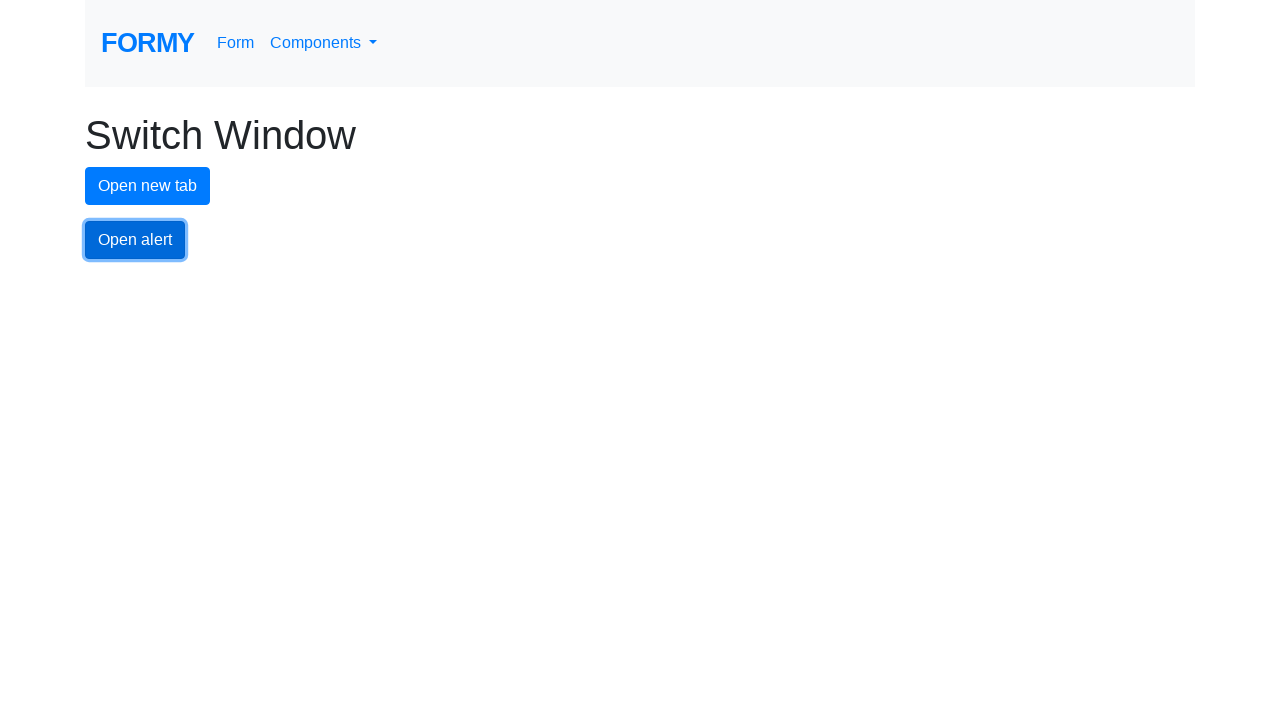

Clicked alert button again with dialog handler active at (135, 240) on #alert-button
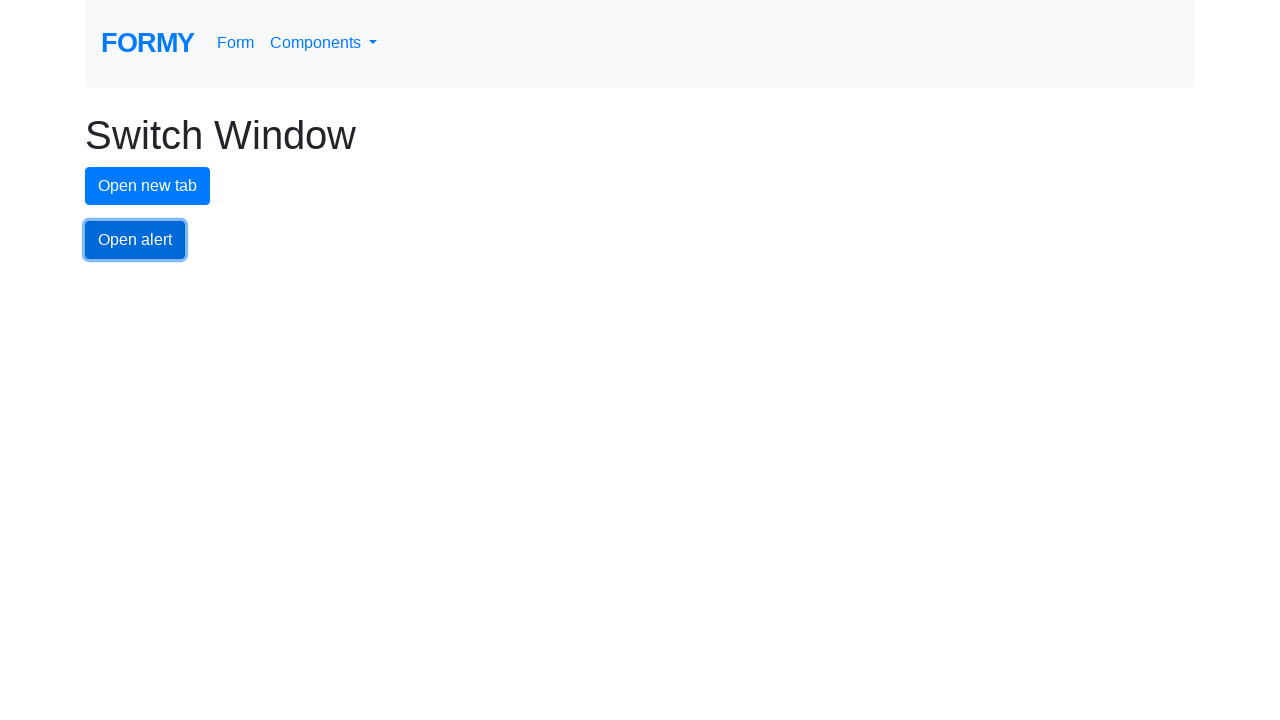

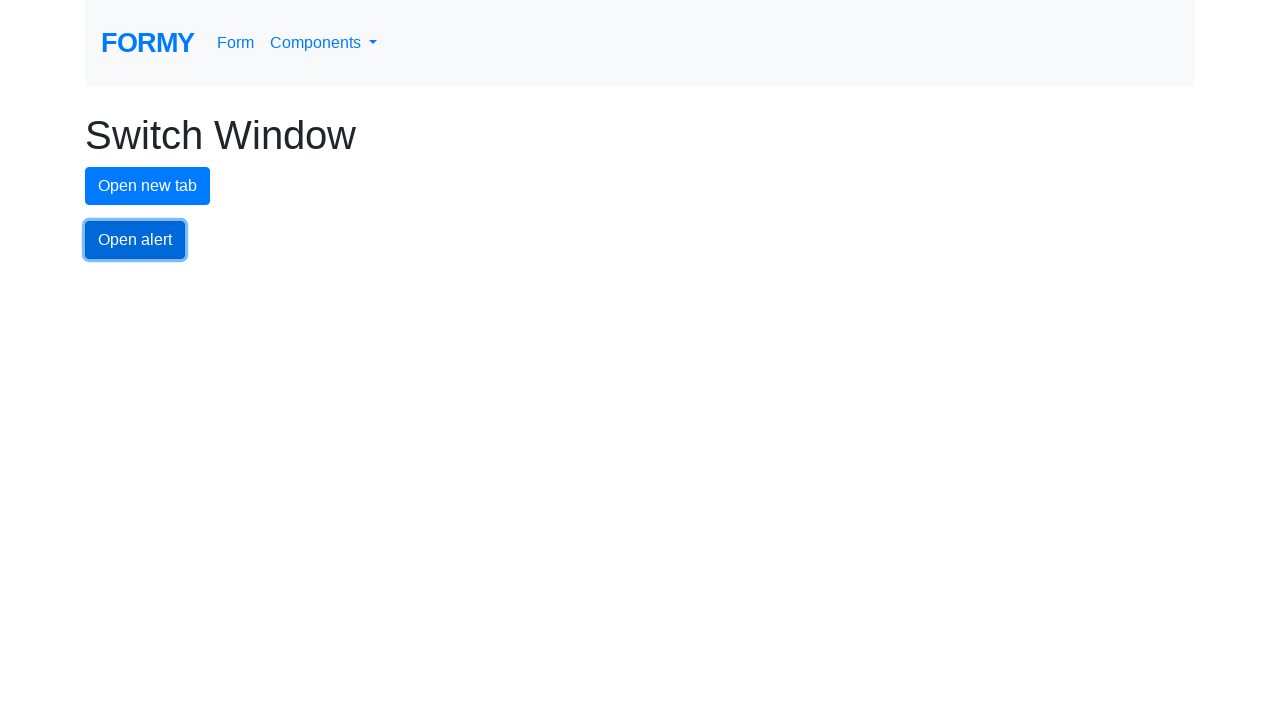